Tests table sorting functionality by clicking on a column header to sort, collecting all values, and verifying they are sorted correctly

Starting URL: https://rahulshettyacademy.com/seleniumPractise/#/offers

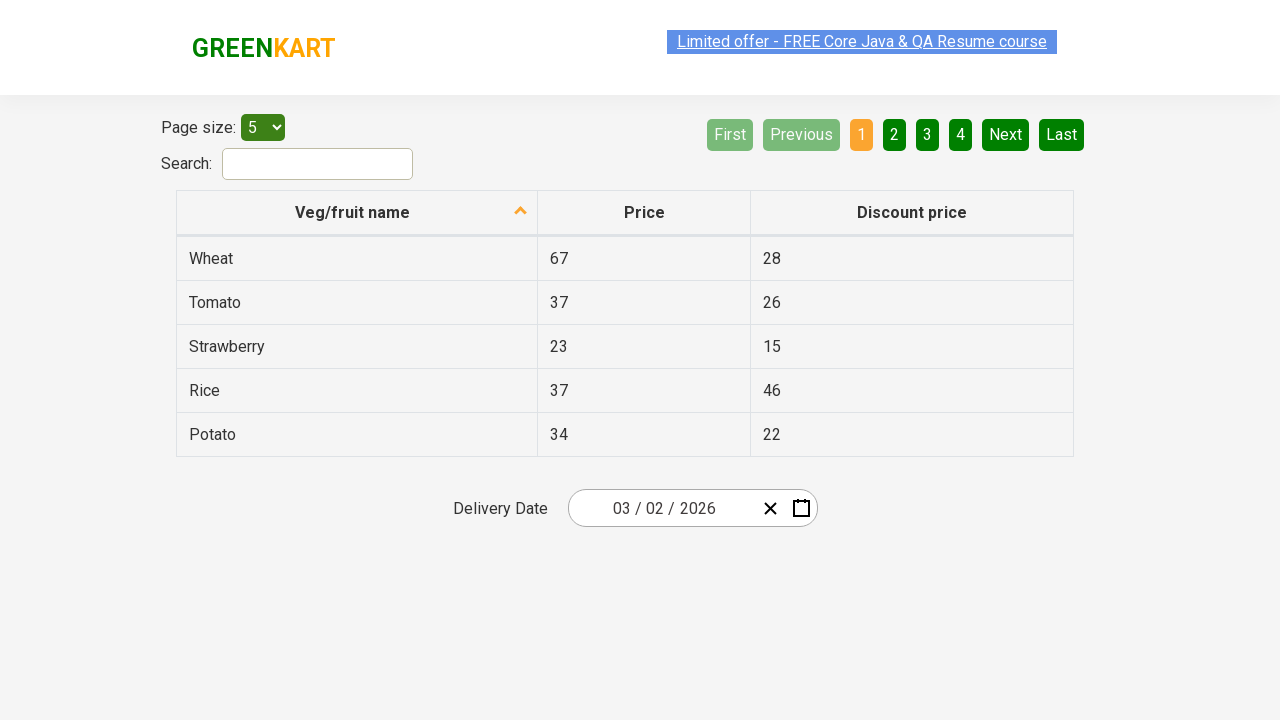

Clicked on 'Veg/fruit name' column header to sort at (353, 212) on xpath=//span[text()='Veg/fruit name']
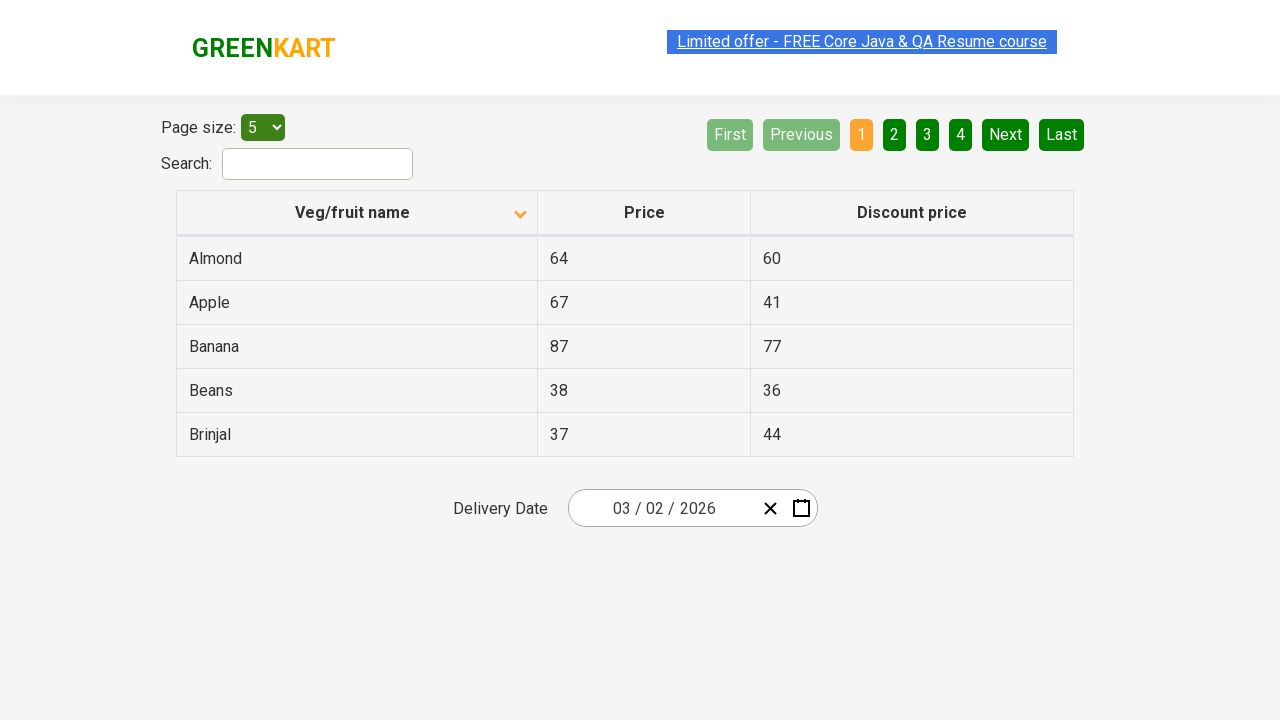

Waited for table data to be present
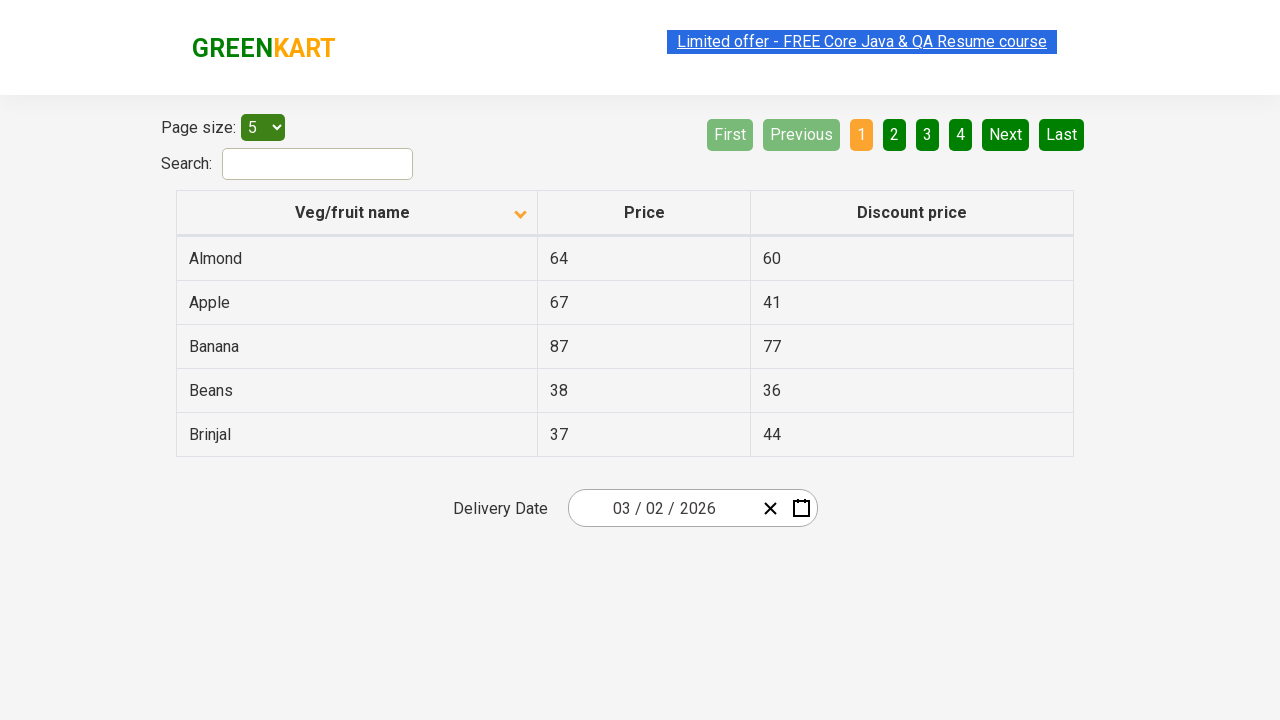

Collected 5 vegetable/fruit names from table
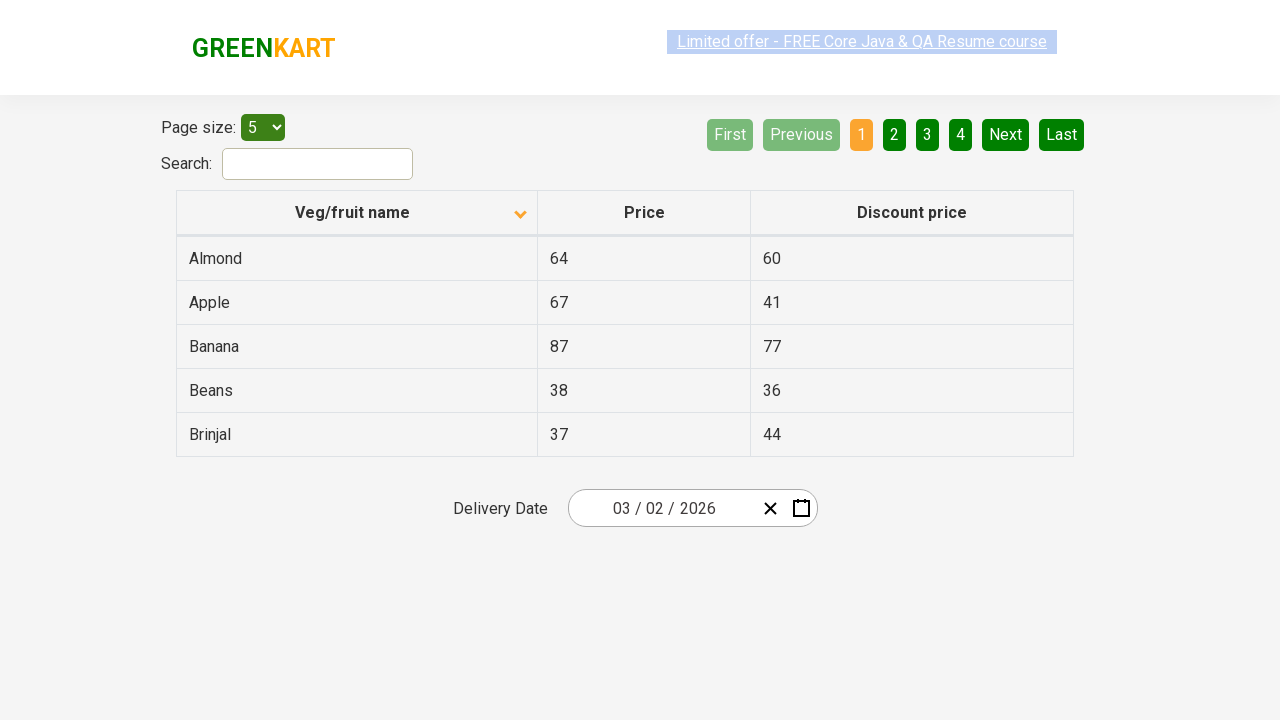

Verified that table sorting matches alphabetically sorted list
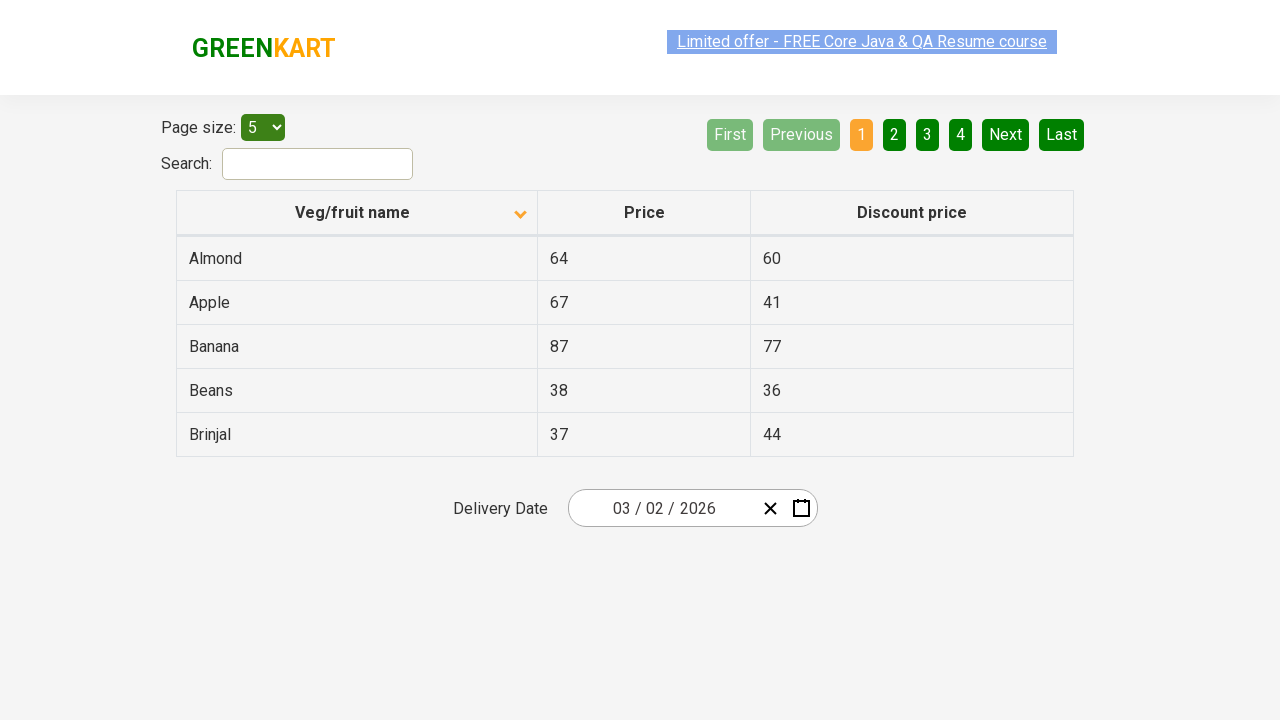

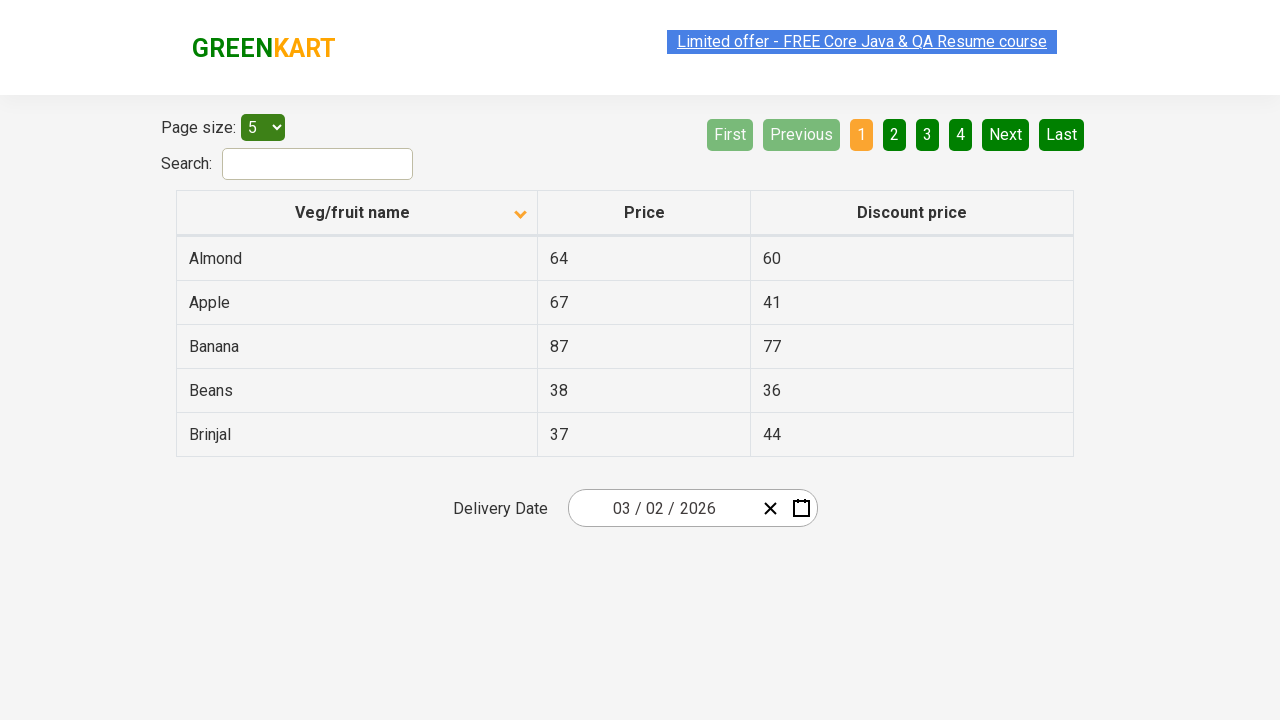